Tests checkbox functionality by checking and unchecking a pizza checkbox

Starting URL: https://thefreerangetester.github.io/sandbox-automation-testing/

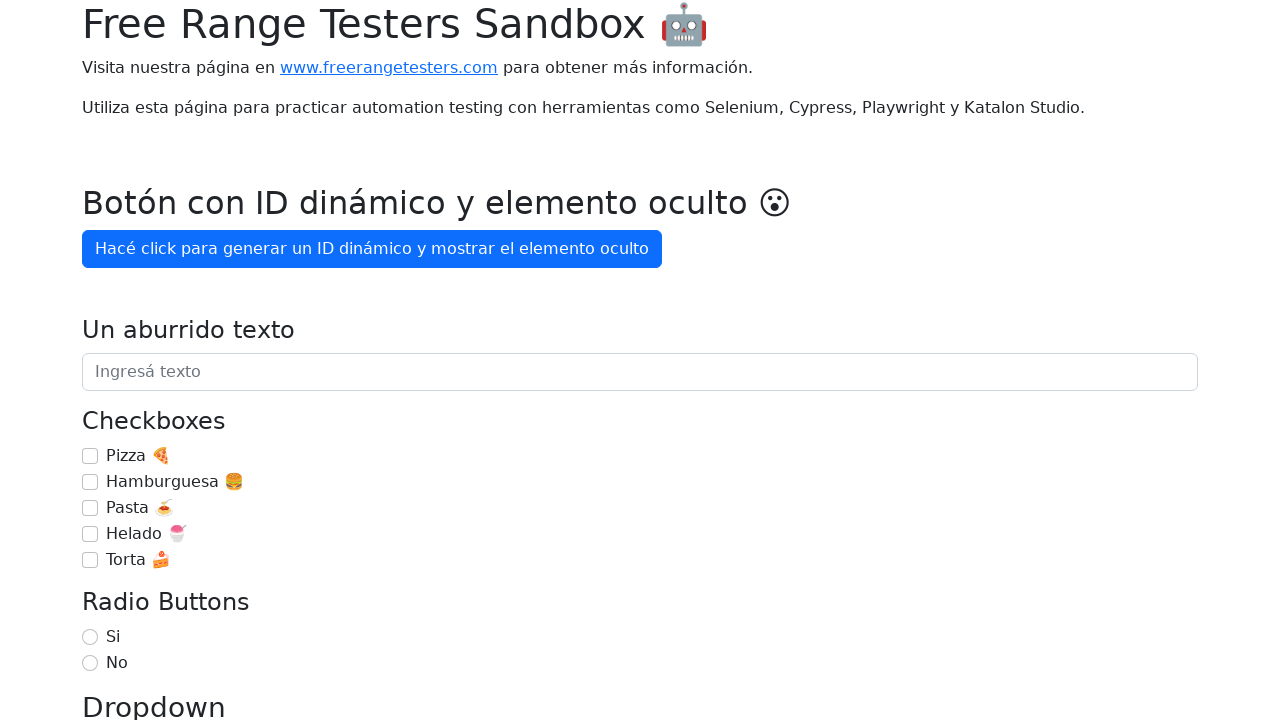

Checked the Pizza 🍕 checkbox at (90, 456) on internal:label="Pizza \ud83c\udf55"i
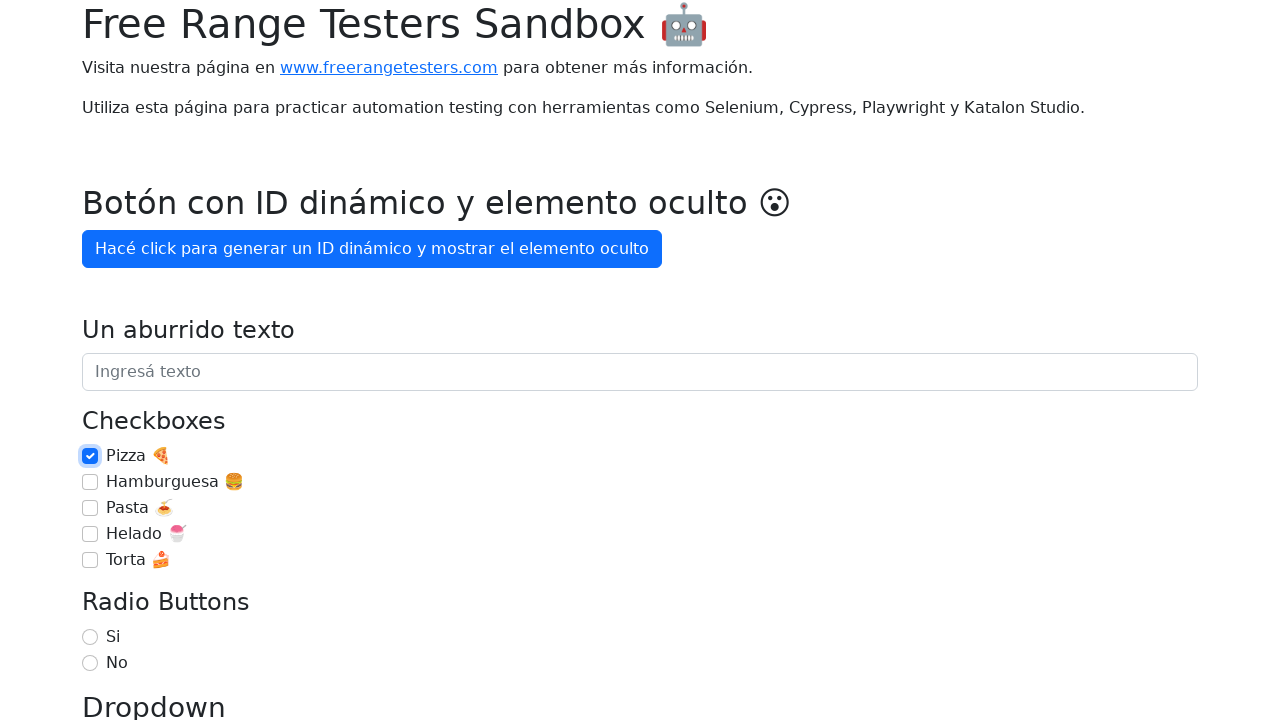

Checked the Pizza 🍕 checkbox again (idempotent operation) on internal:label="Pizza \ud83c\udf55"i
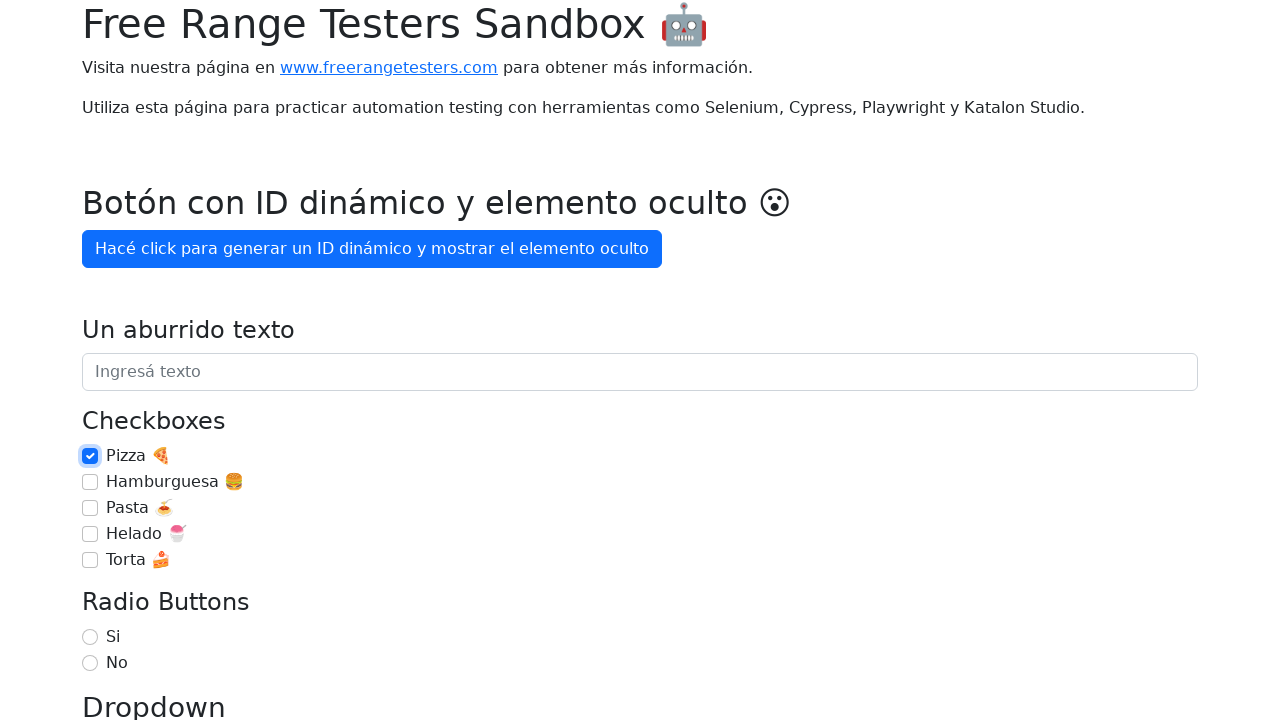

Unchecked the Pizza 🍕 checkbox at (90, 456) on internal:label="Pizza \ud83c\udf55"i
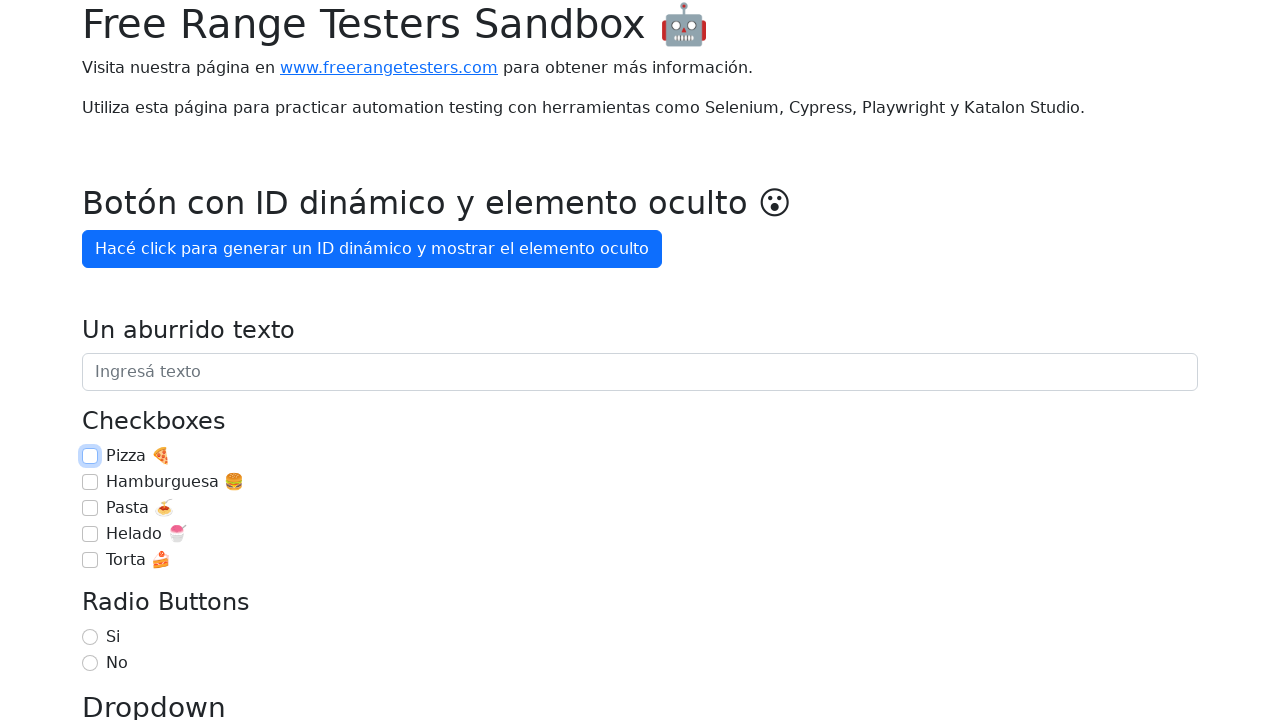

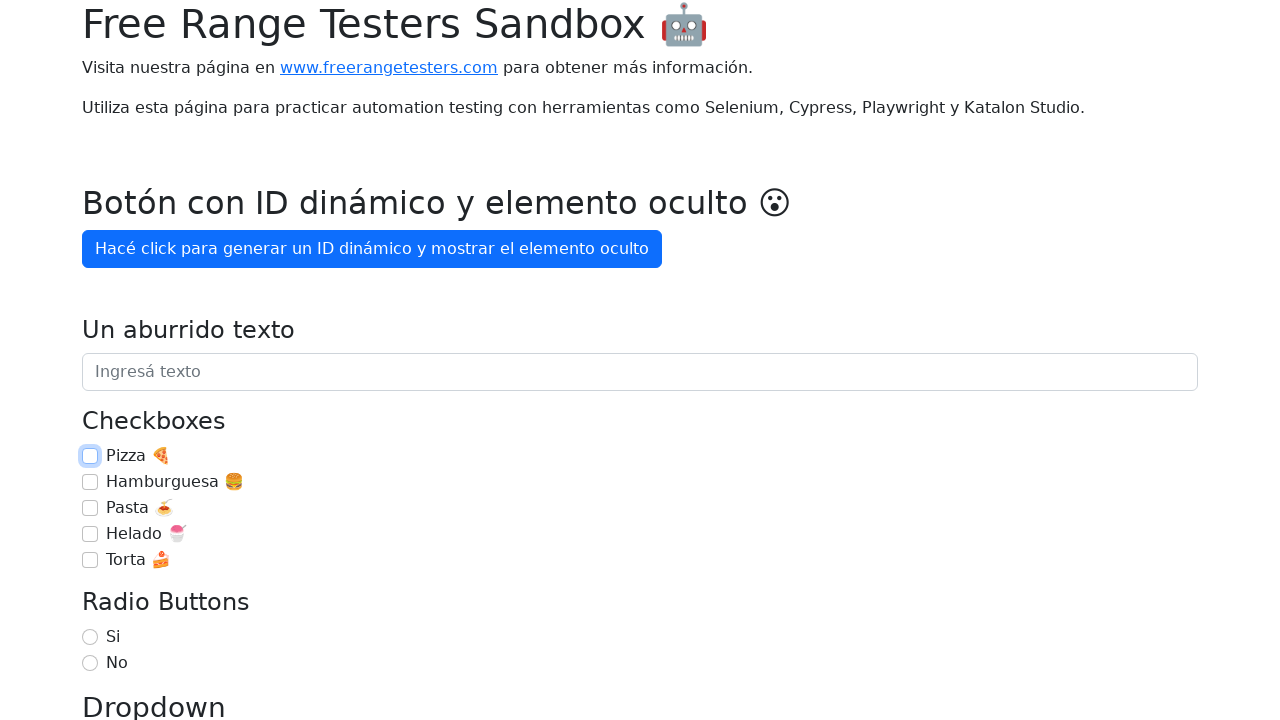